Tests opening new browser windows and tabs, navigating to different URLs in each. Opens a new window to navigate to selenium143.blogspot.com, then opens a new tab to navigate to blogger.com's about page.

Starting URL: https://omayo.blogspot.com/

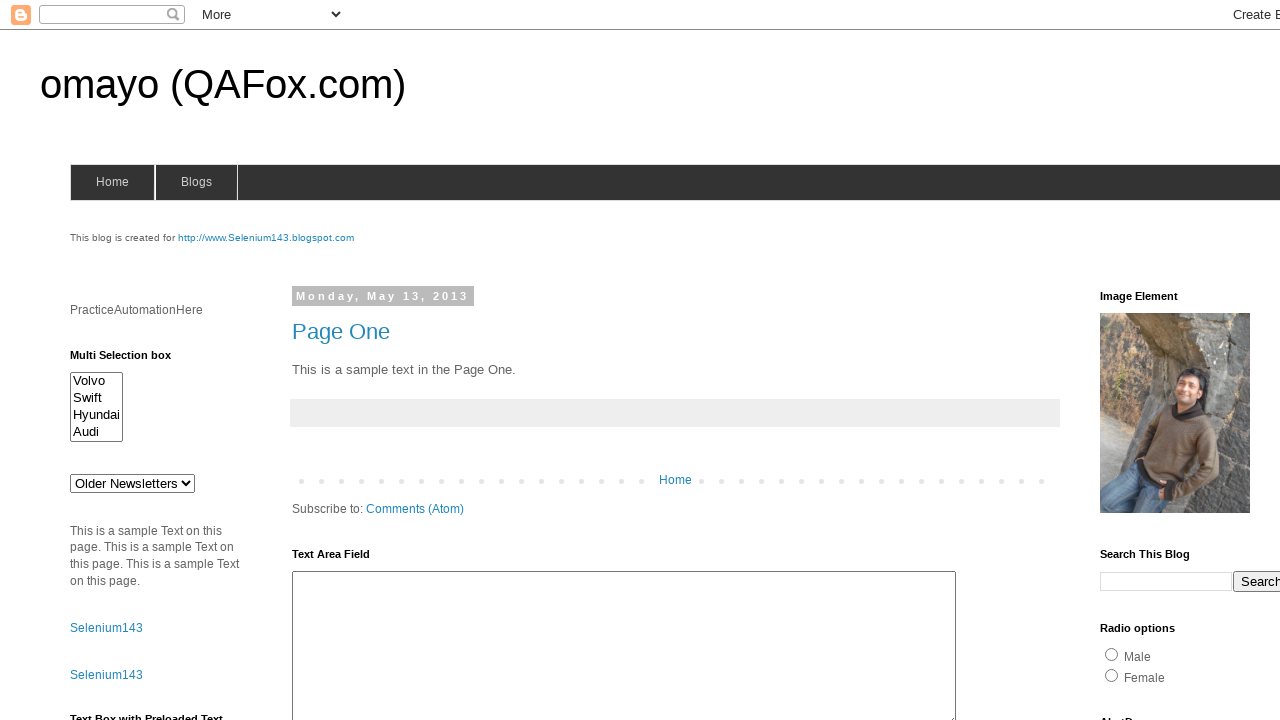

Initial page at omayo.blogspot.com loaded
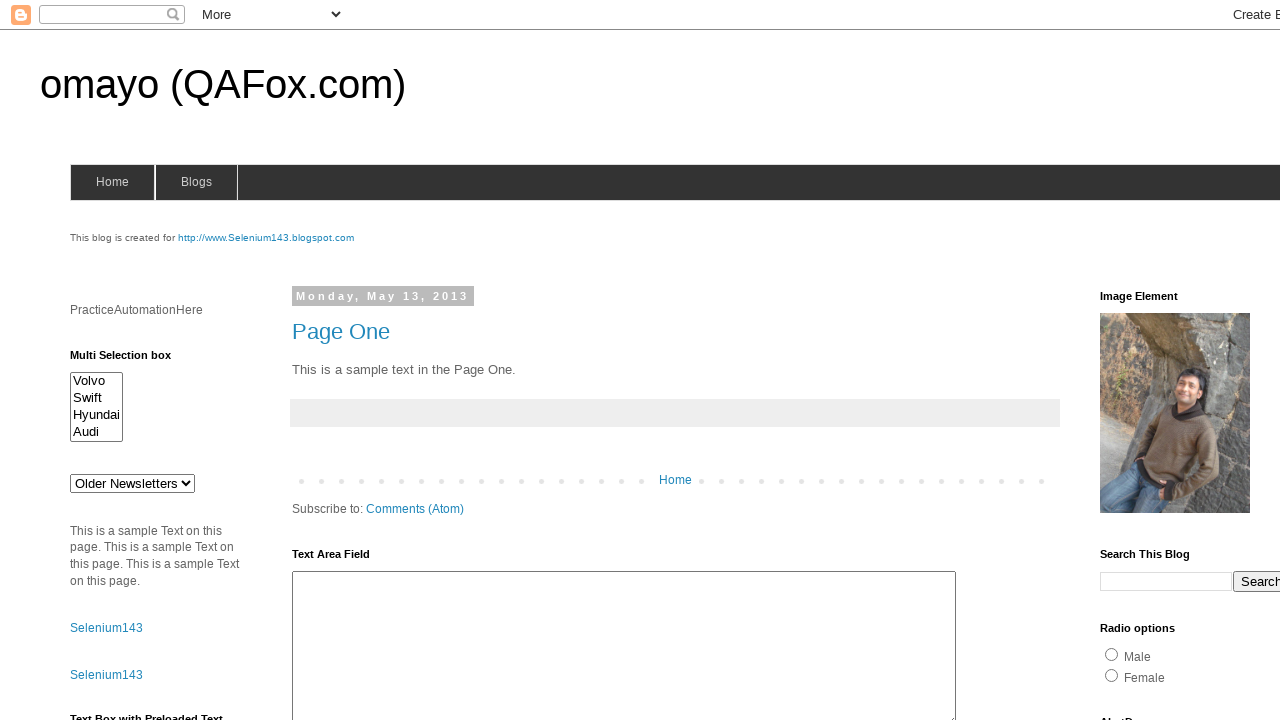

Opened new browser window
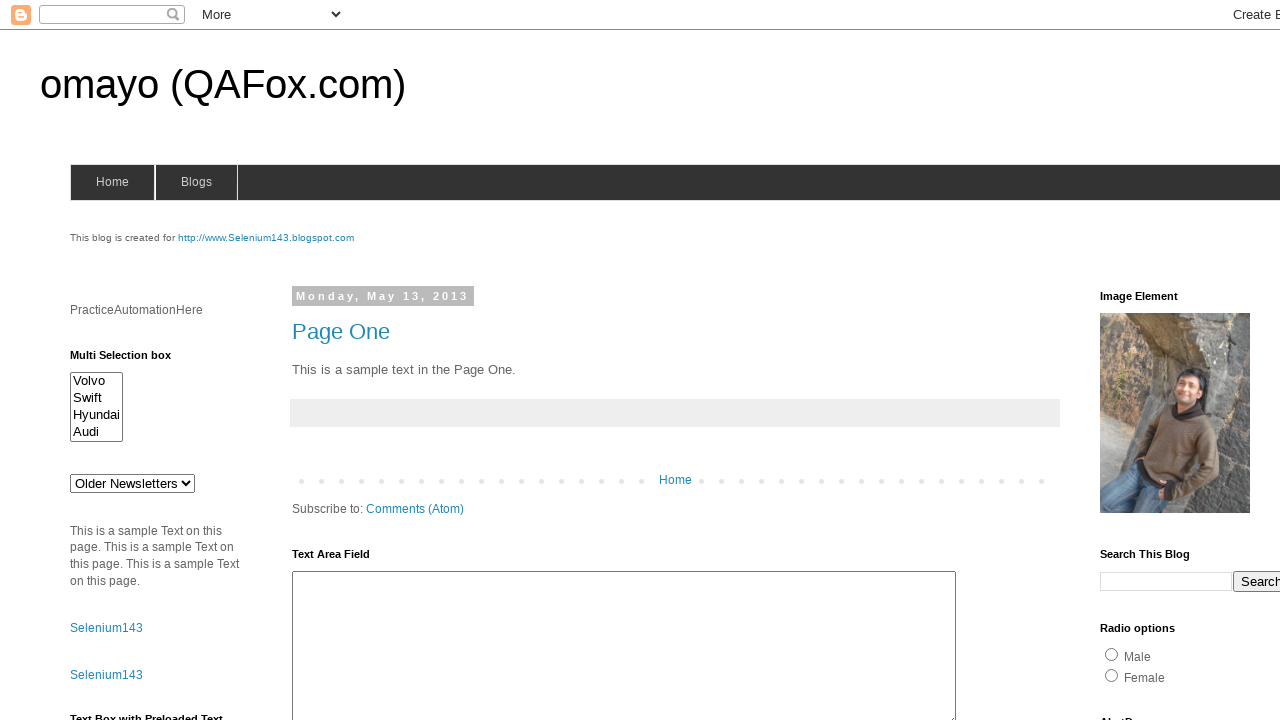

Navigated new window to selenium143.blogspot.com
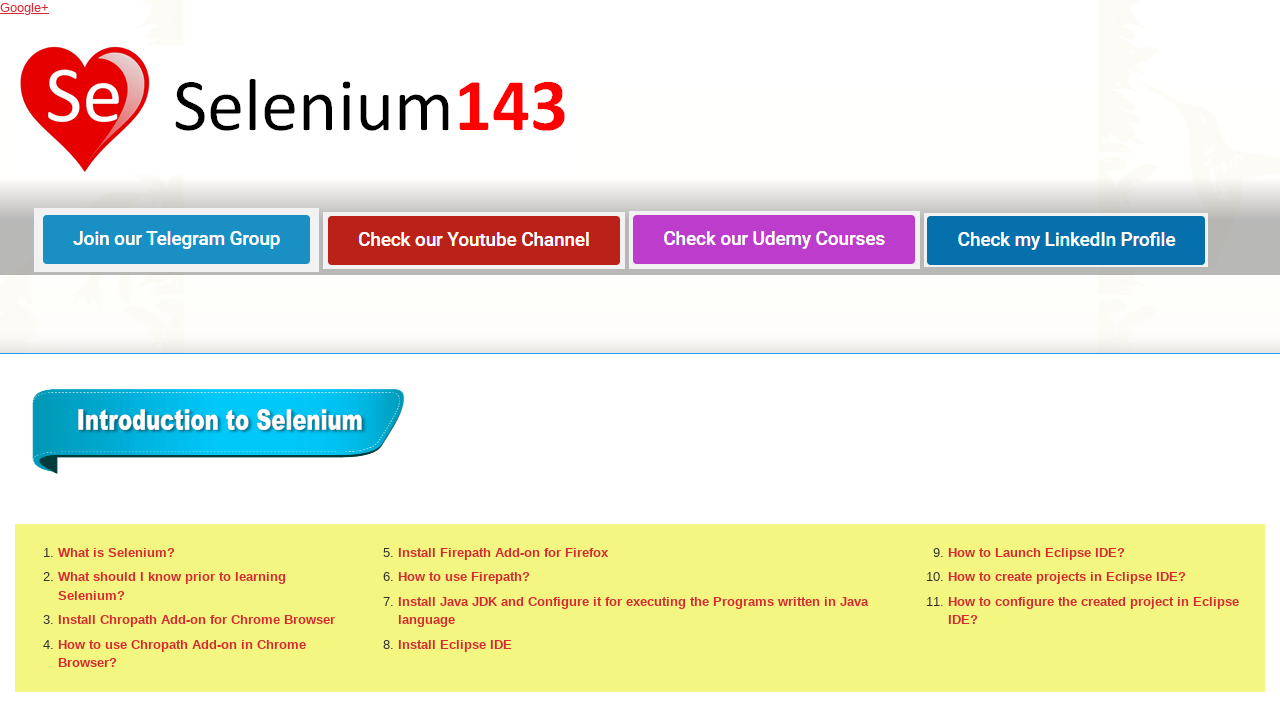

New window page at selenium143.blogspot.com loaded
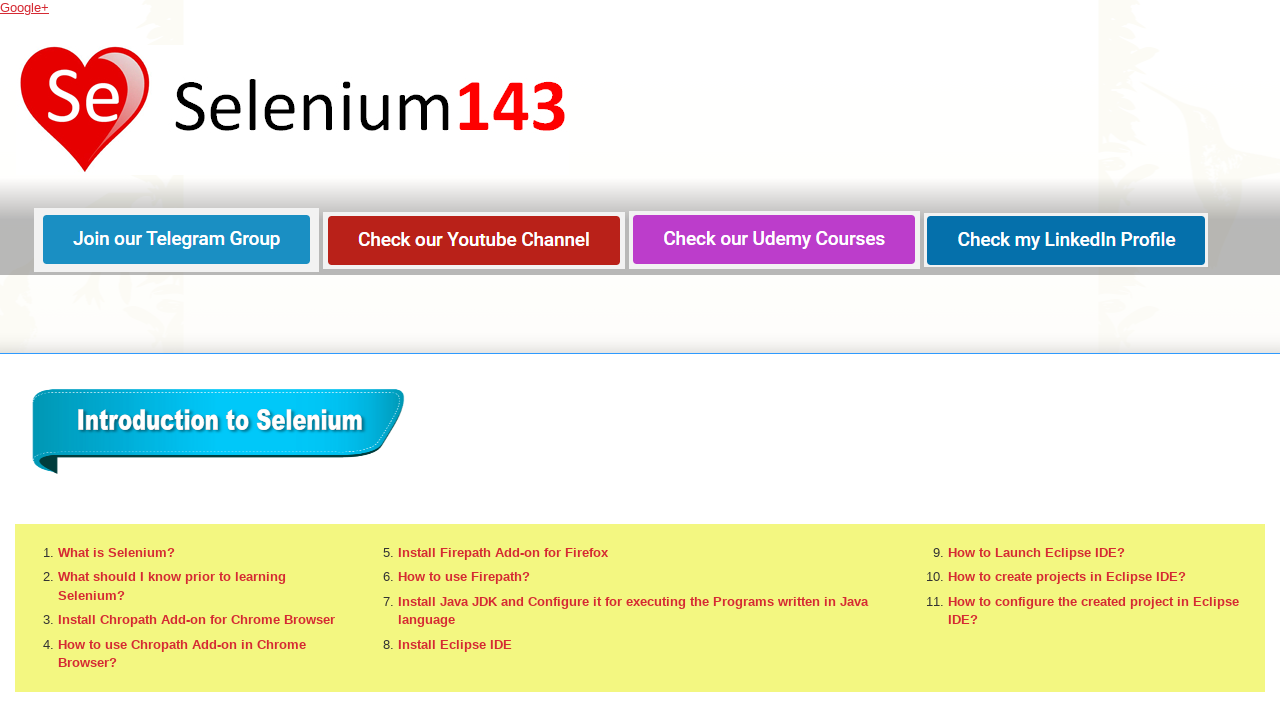

Opened new browser tab
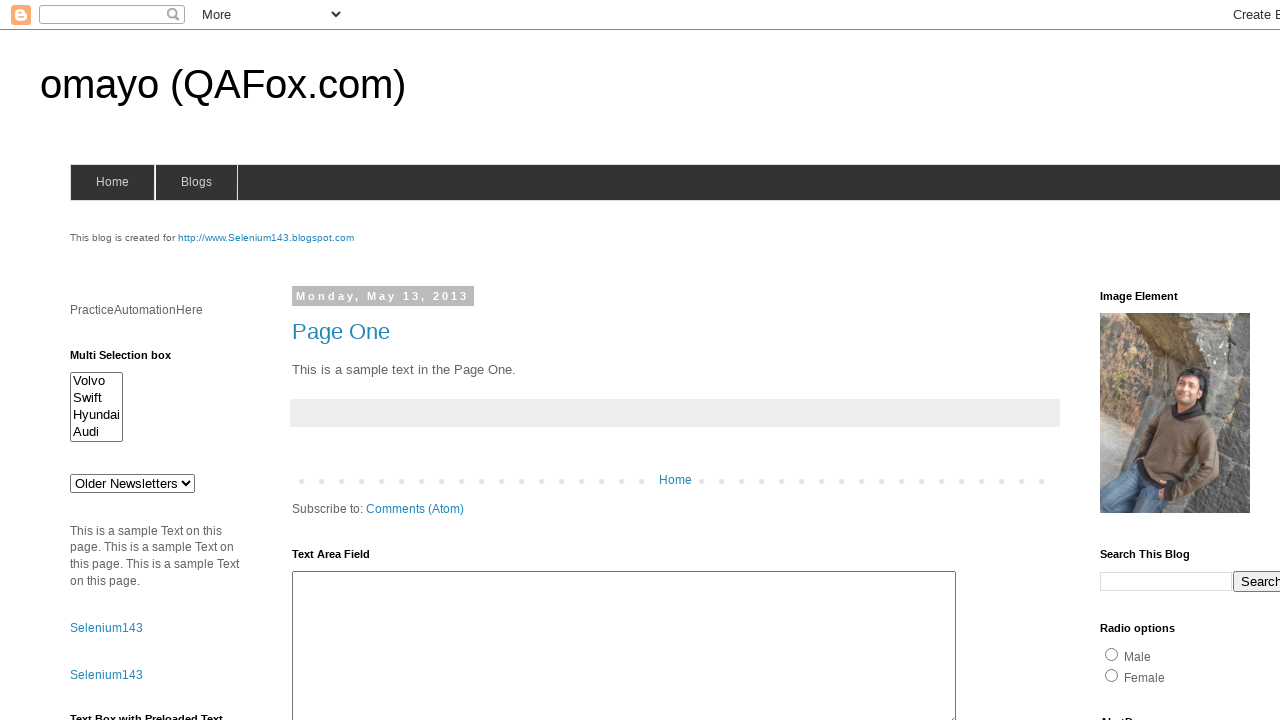

Navigated new tab to Blogger about page
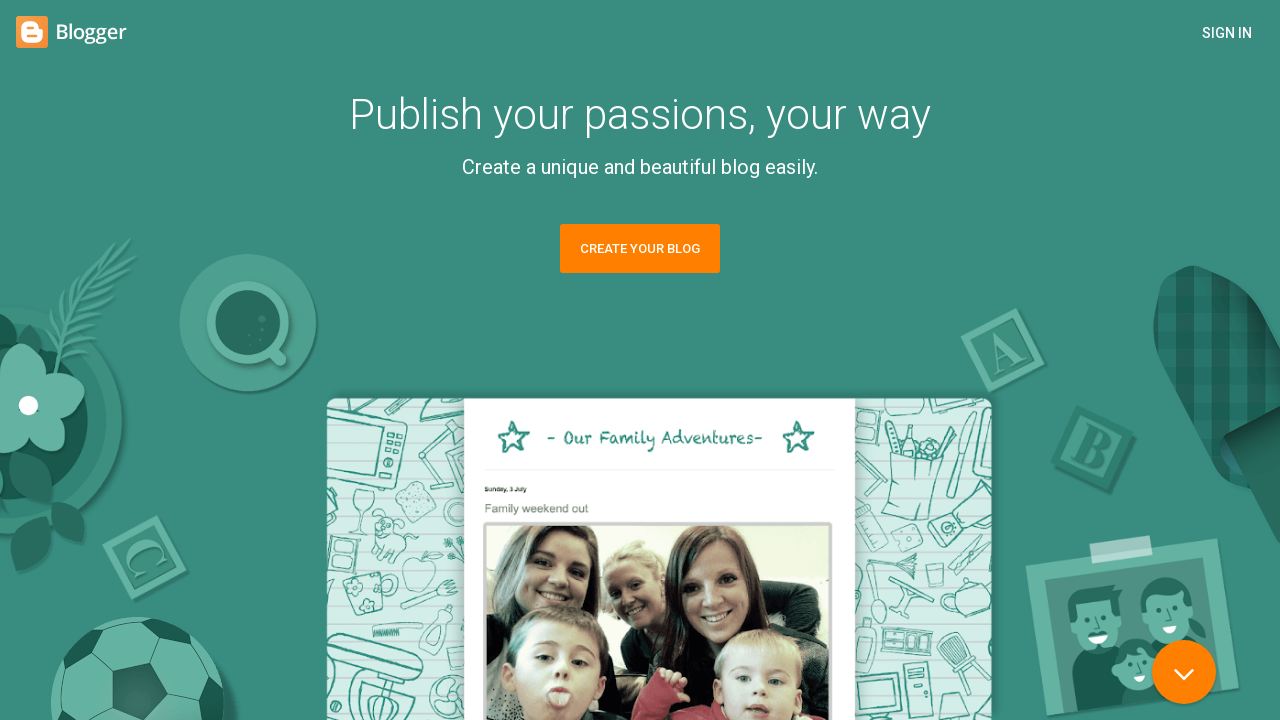

New tab page at Blogger about page loaded
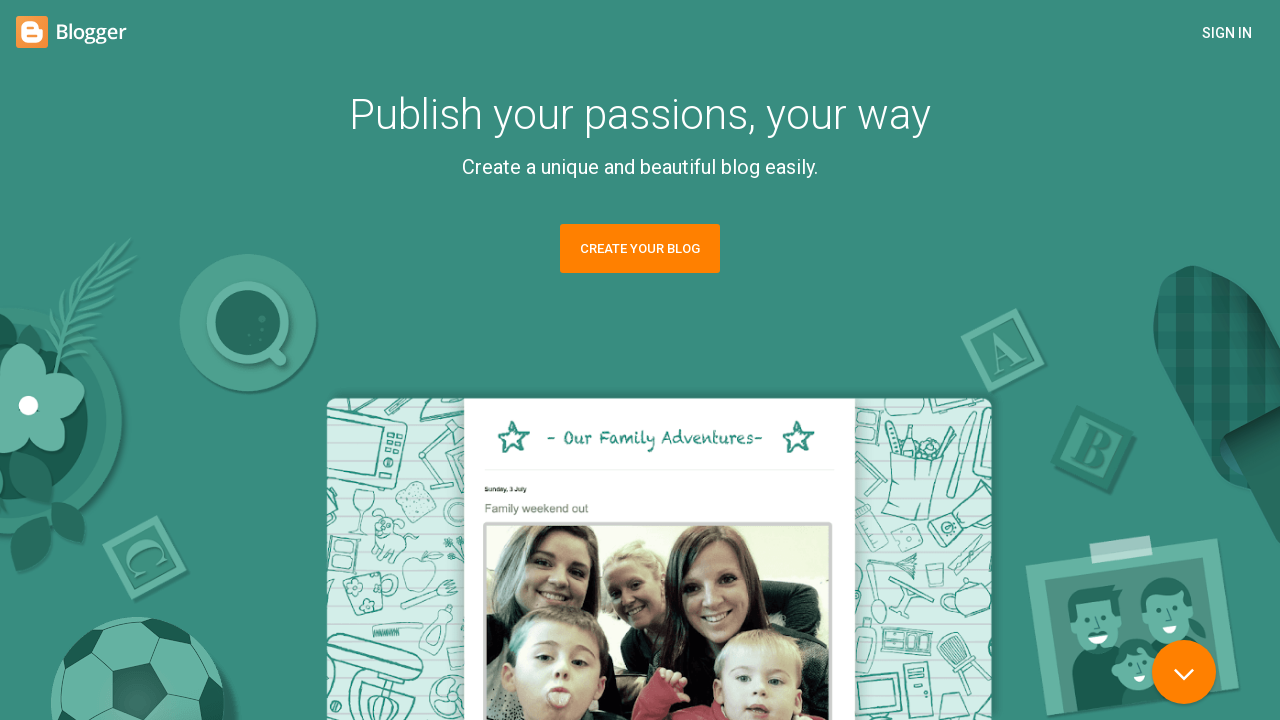

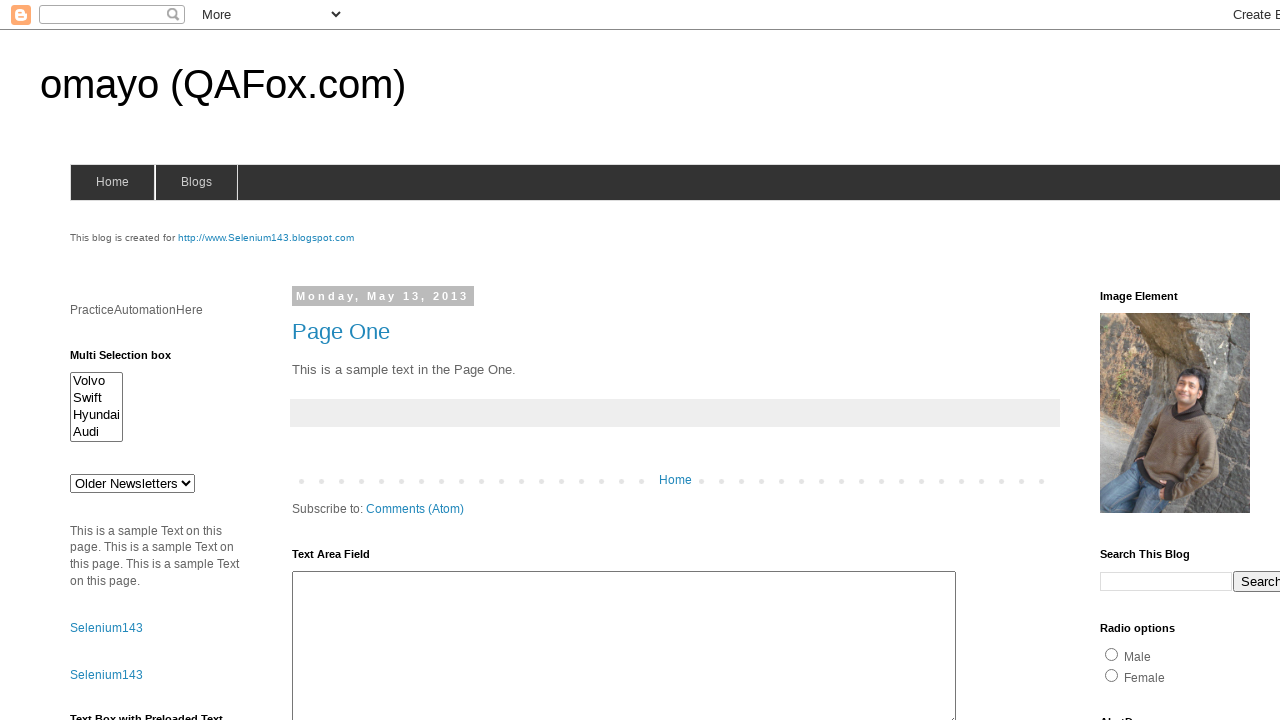